Tests the FAQ accordion dropdown functionality by clicking on each of the 8 accordion headings and verifying that the corresponding dropdown text panel becomes visible.

Starting URL: https://qa-scooter.praktikum-services.ru/

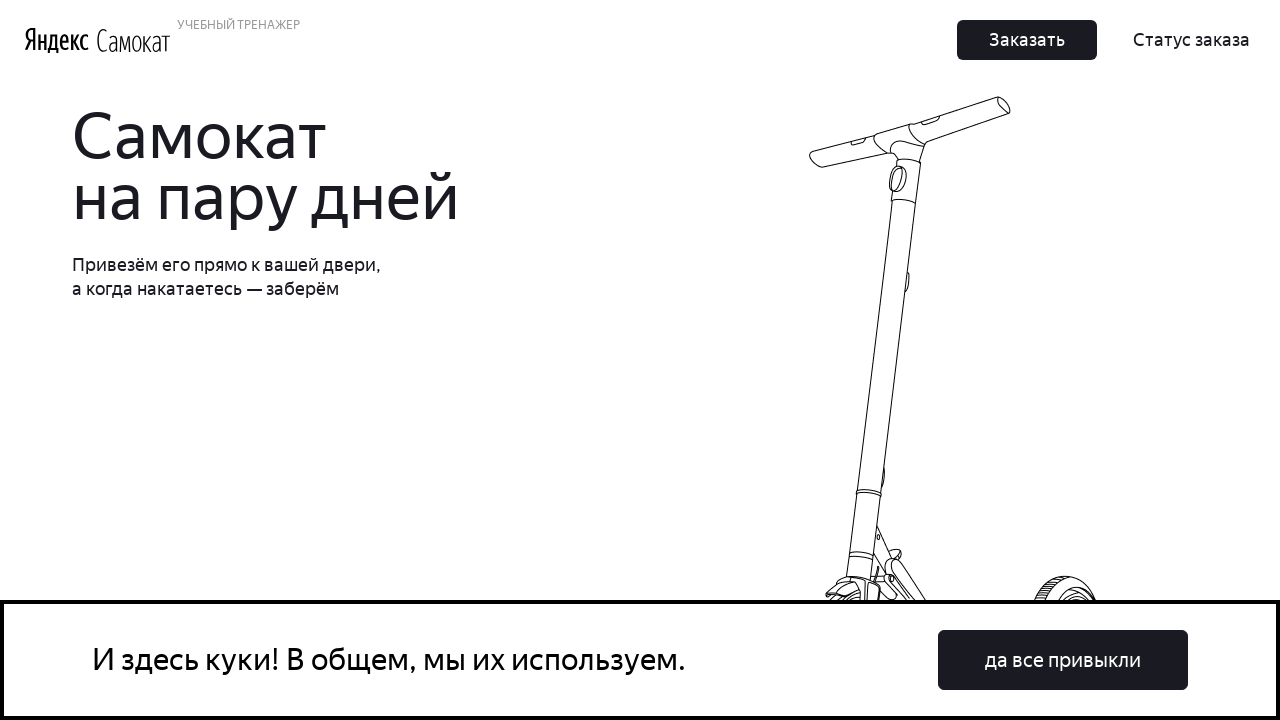

Accordion heading 0 is visible
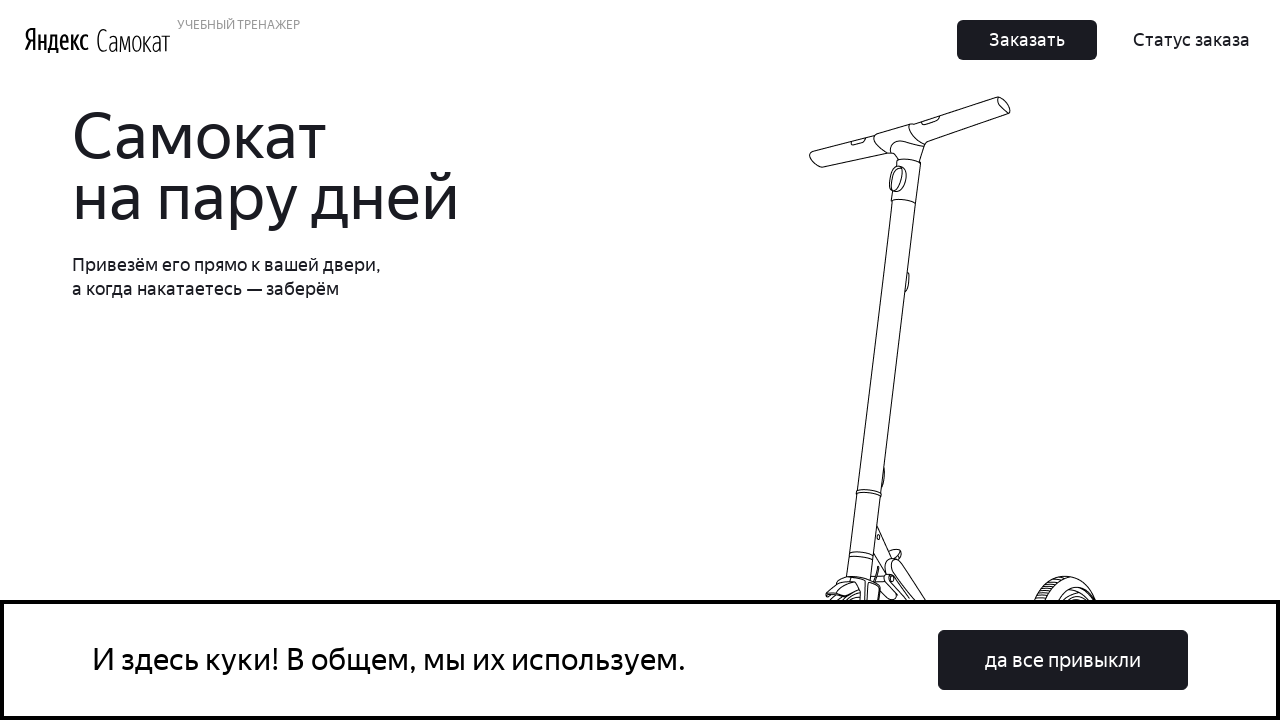

Scrolled to accordion heading 0
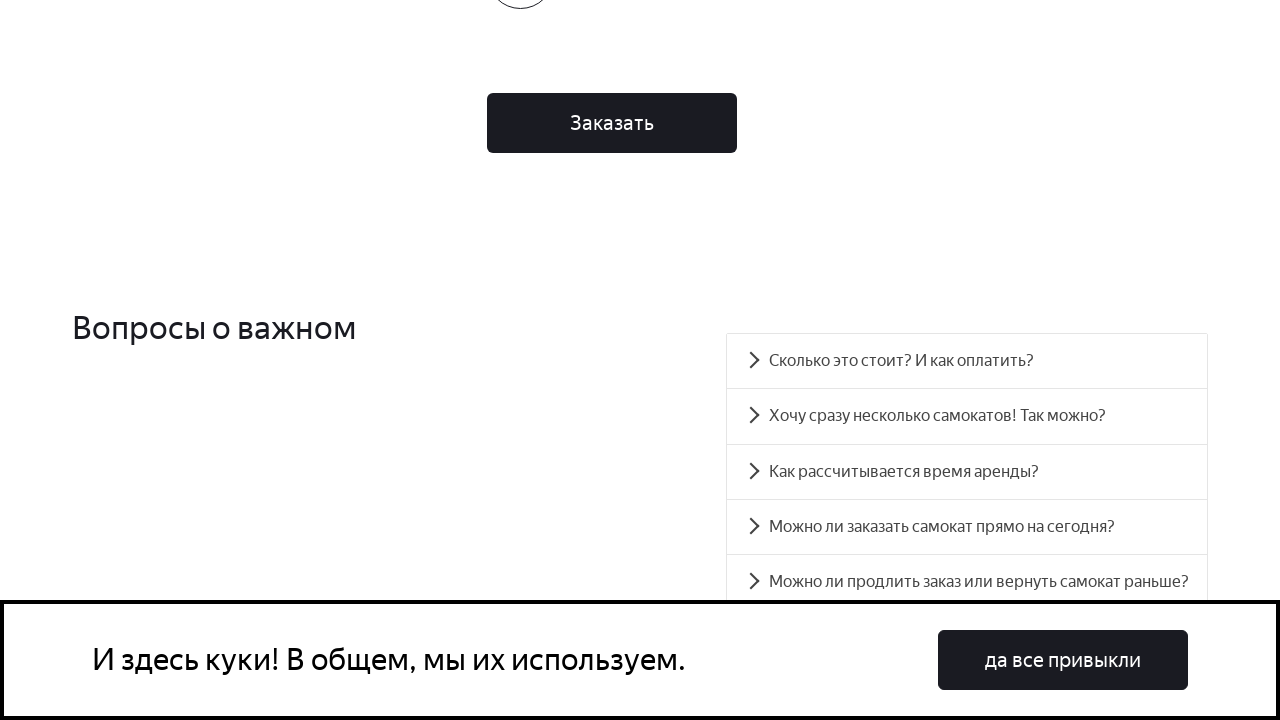

Clicked accordion heading 0 to expand at (967, 361) on #accordion__heading-0
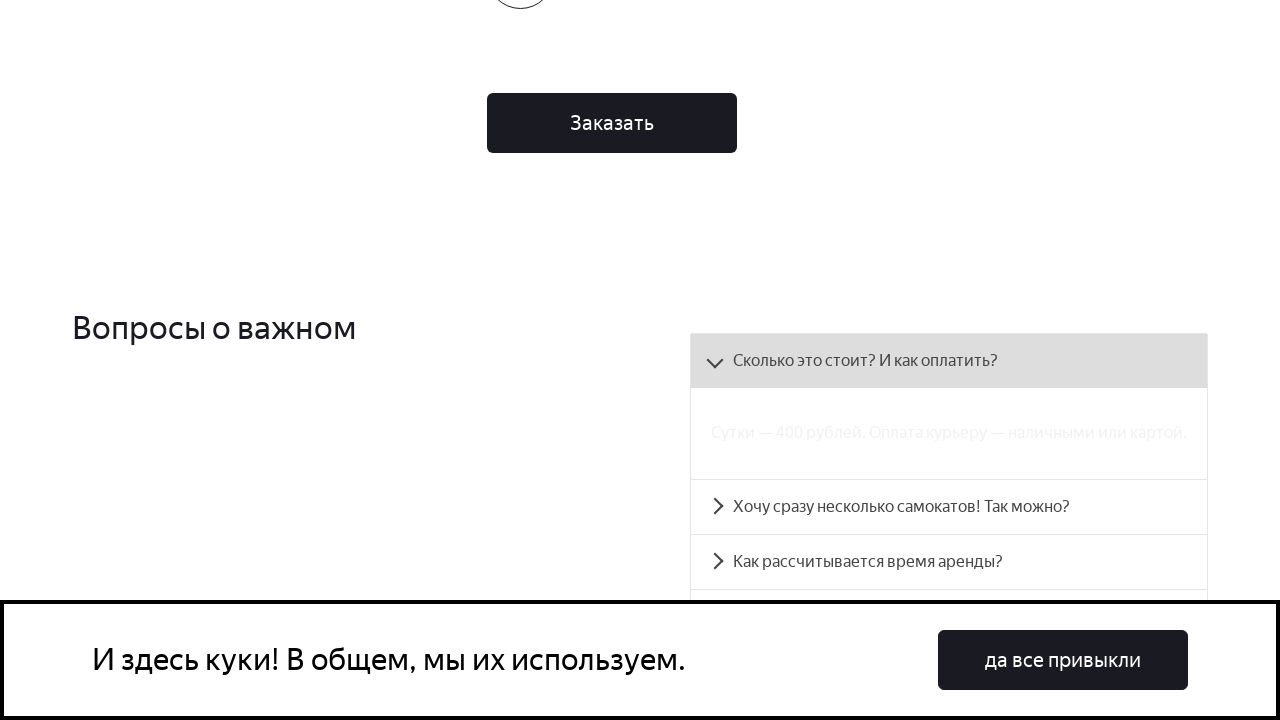

Accordion panel 0 dropdown text is now visible
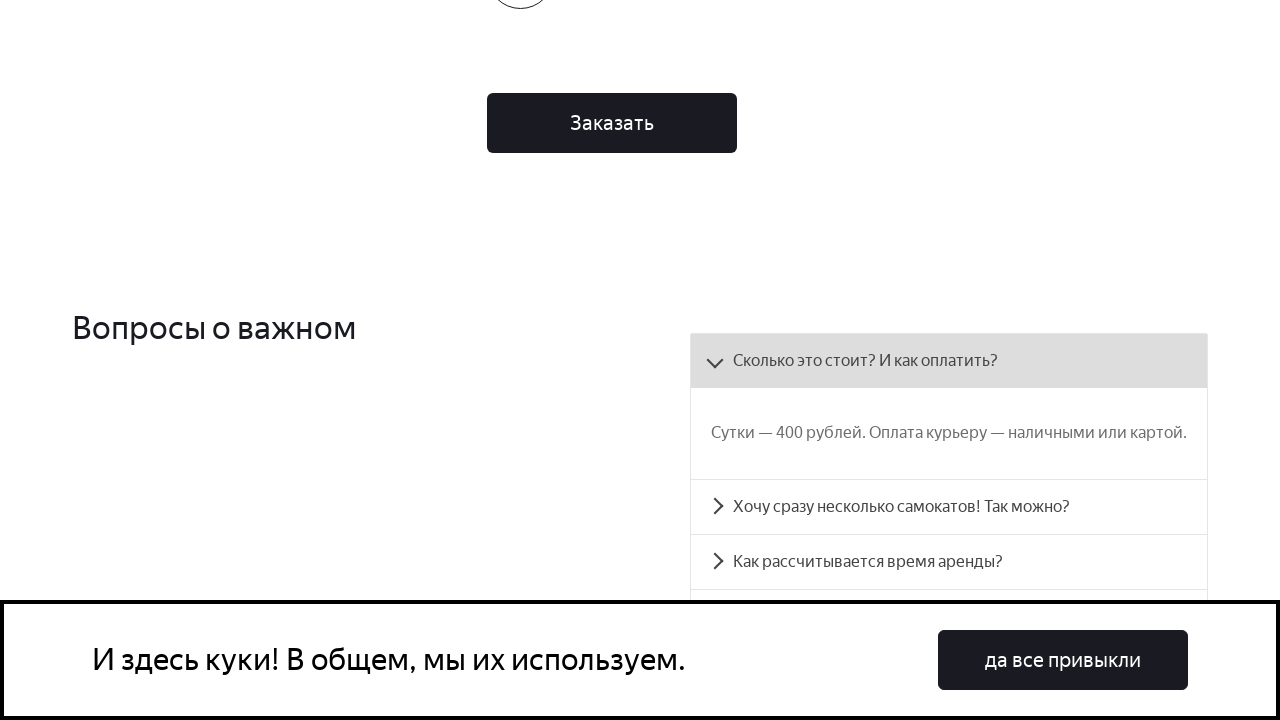

Accordion heading 1 is visible
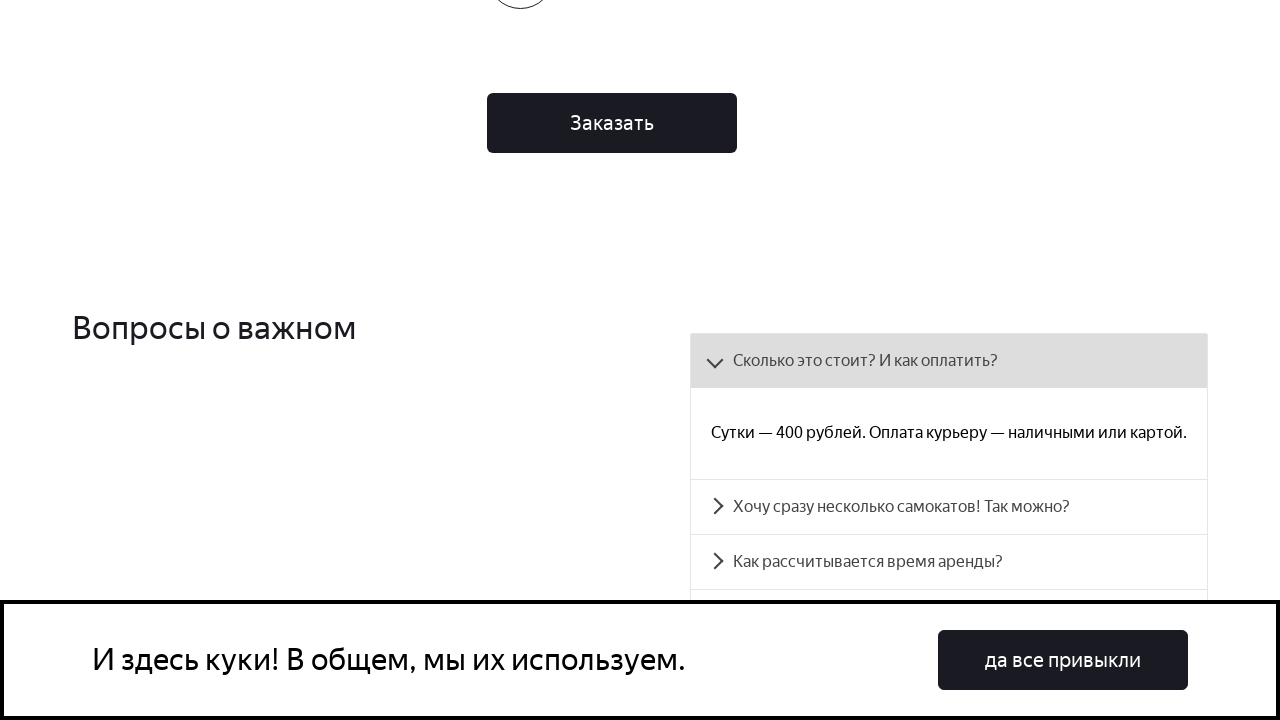

Scrolled to accordion heading 1
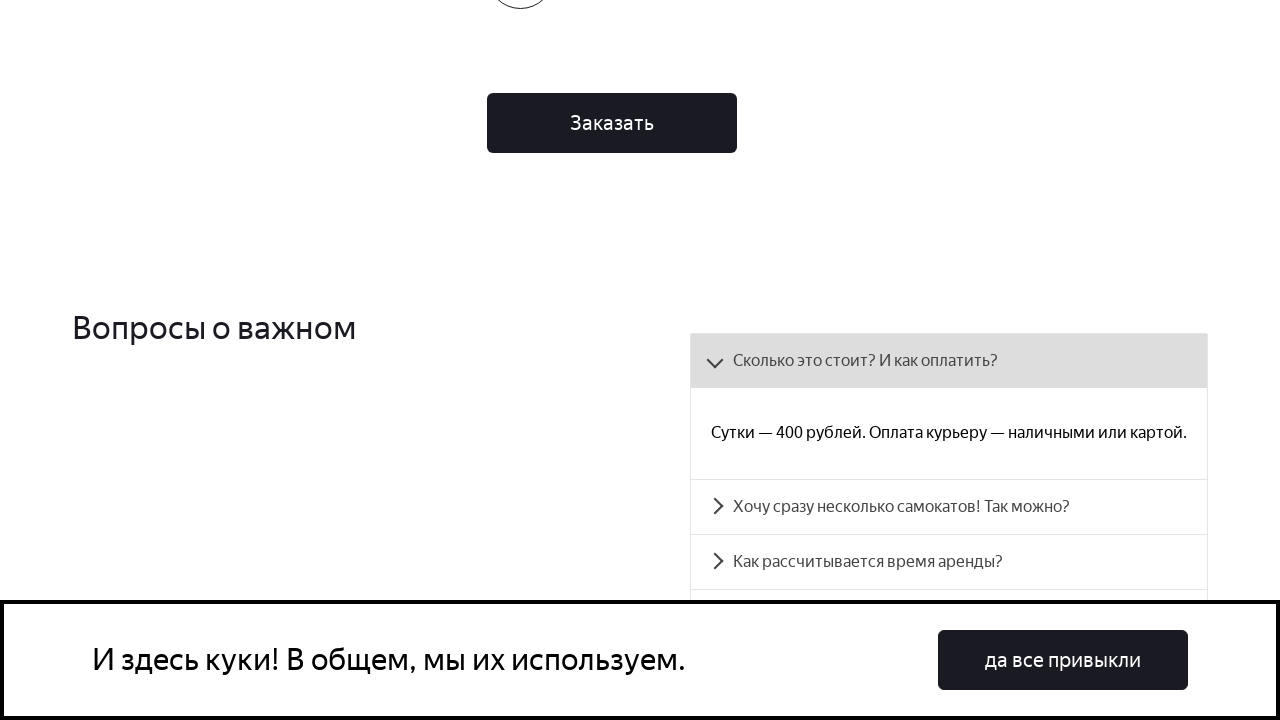

Clicked accordion heading 1 to expand at (949, 507) on #accordion__heading-1
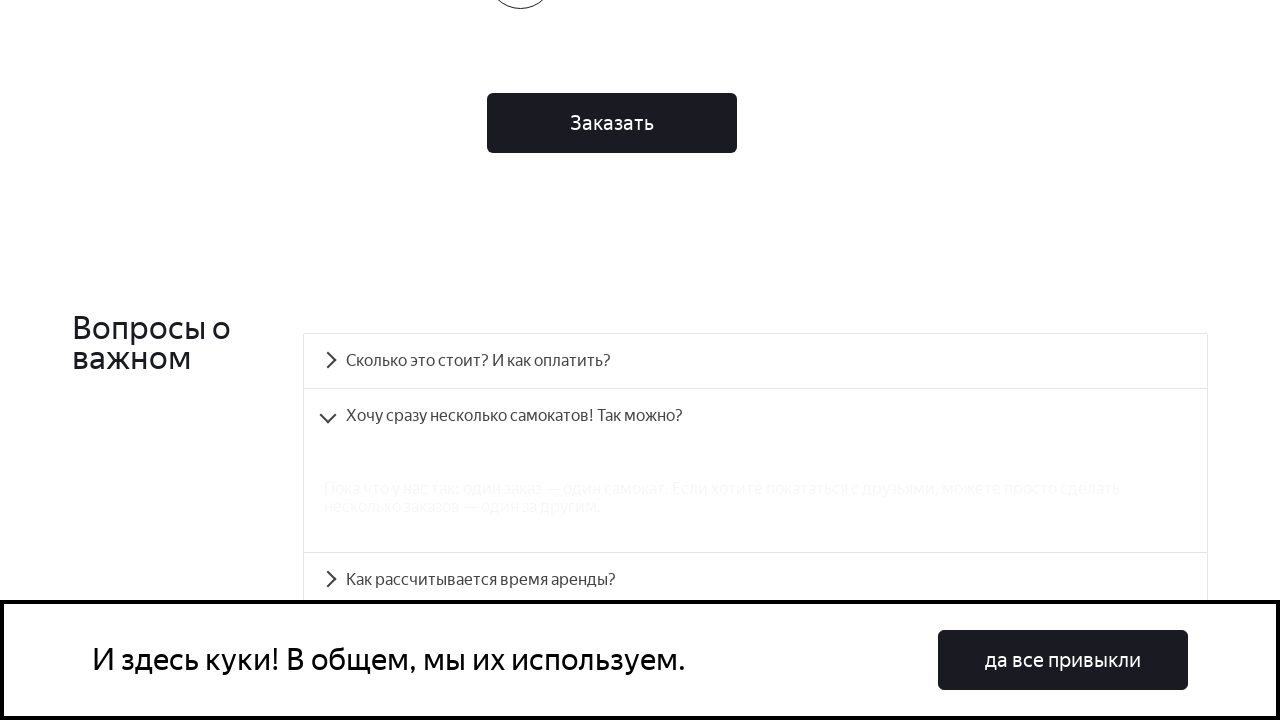

Accordion panel 1 dropdown text is now visible
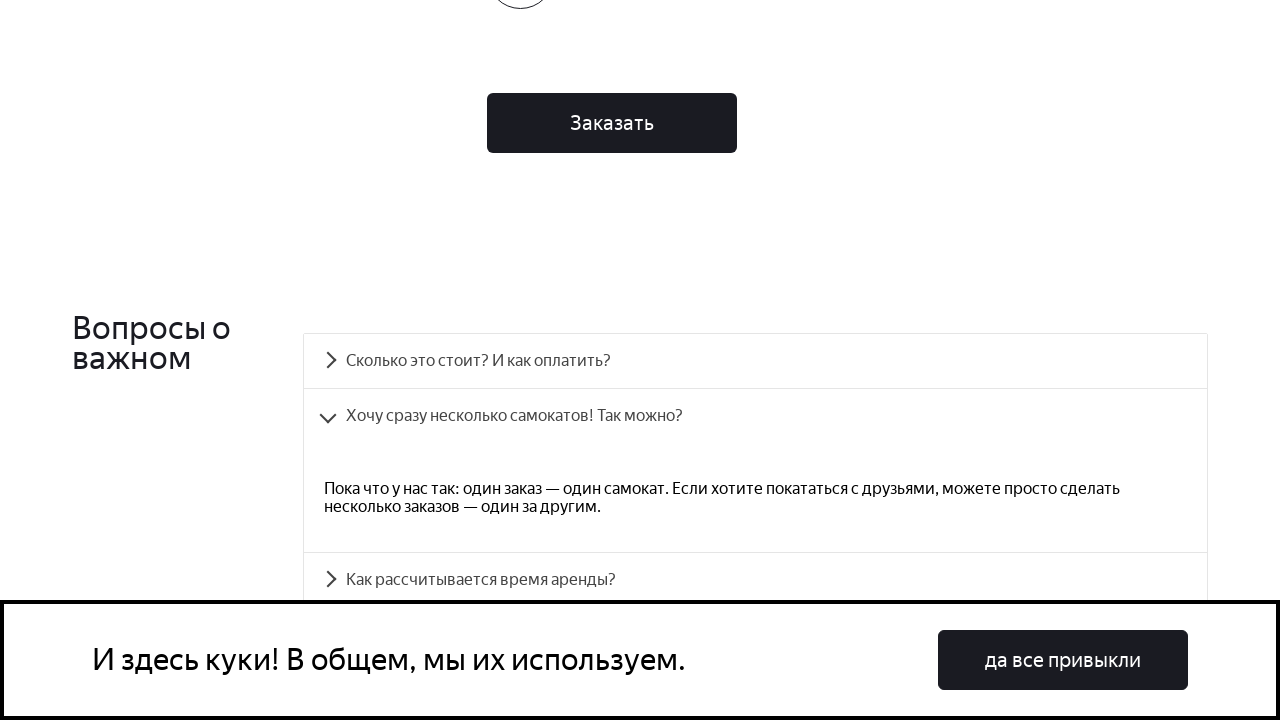

Accordion heading 2 is visible
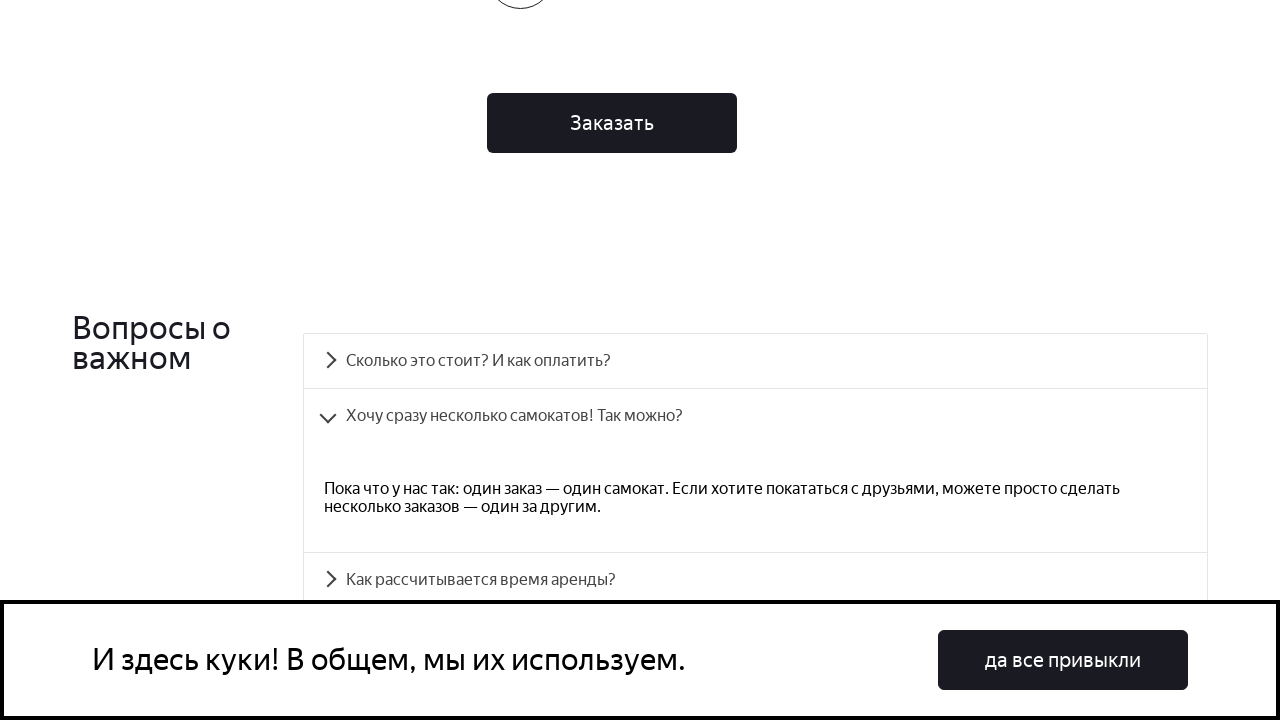

Scrolled to accordion heading 2
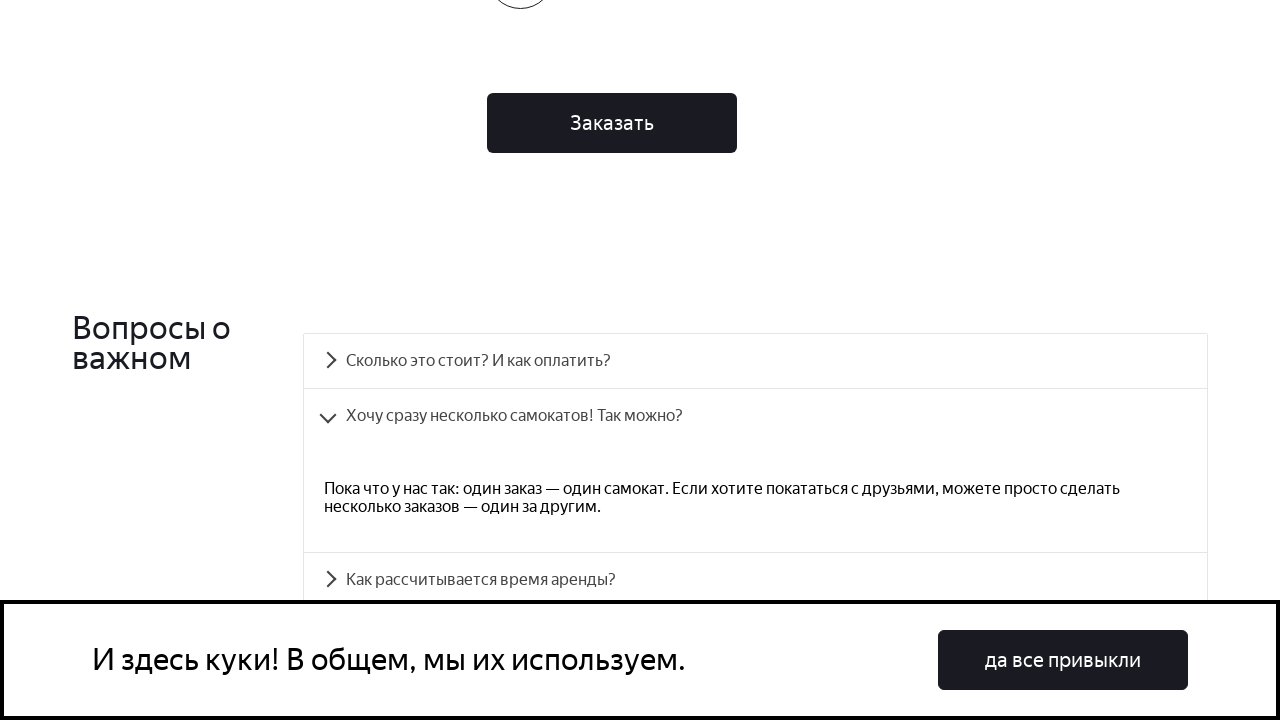

Clicked accordion heading 2 to expand at (755, 580) on #accordion__heading-2
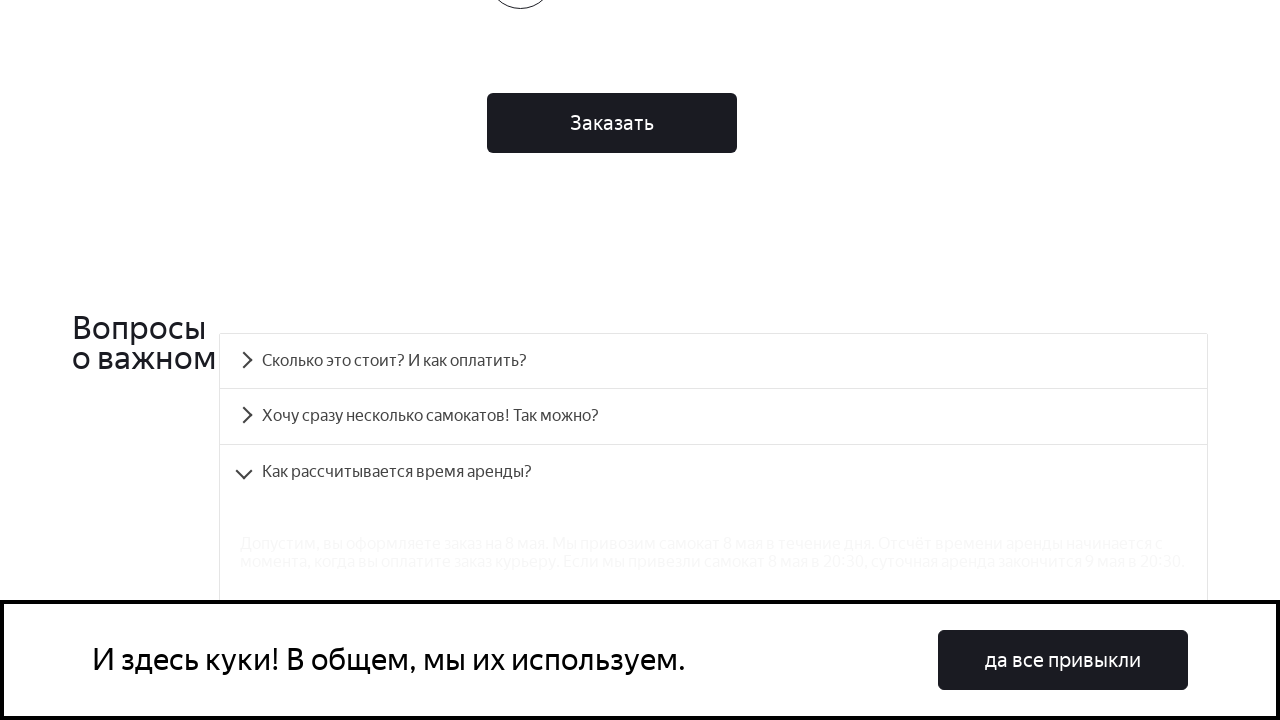

Accordion panel 2 dropdown text is now visible
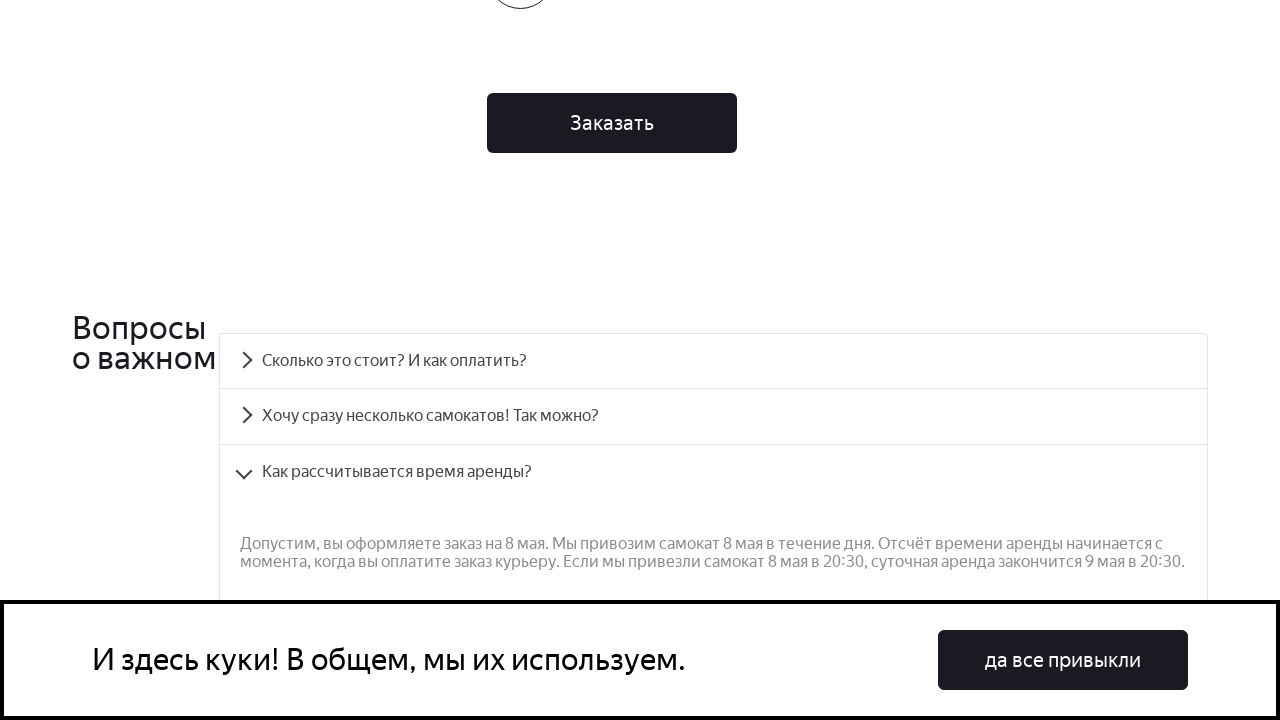

Accordion heading 3 is visible
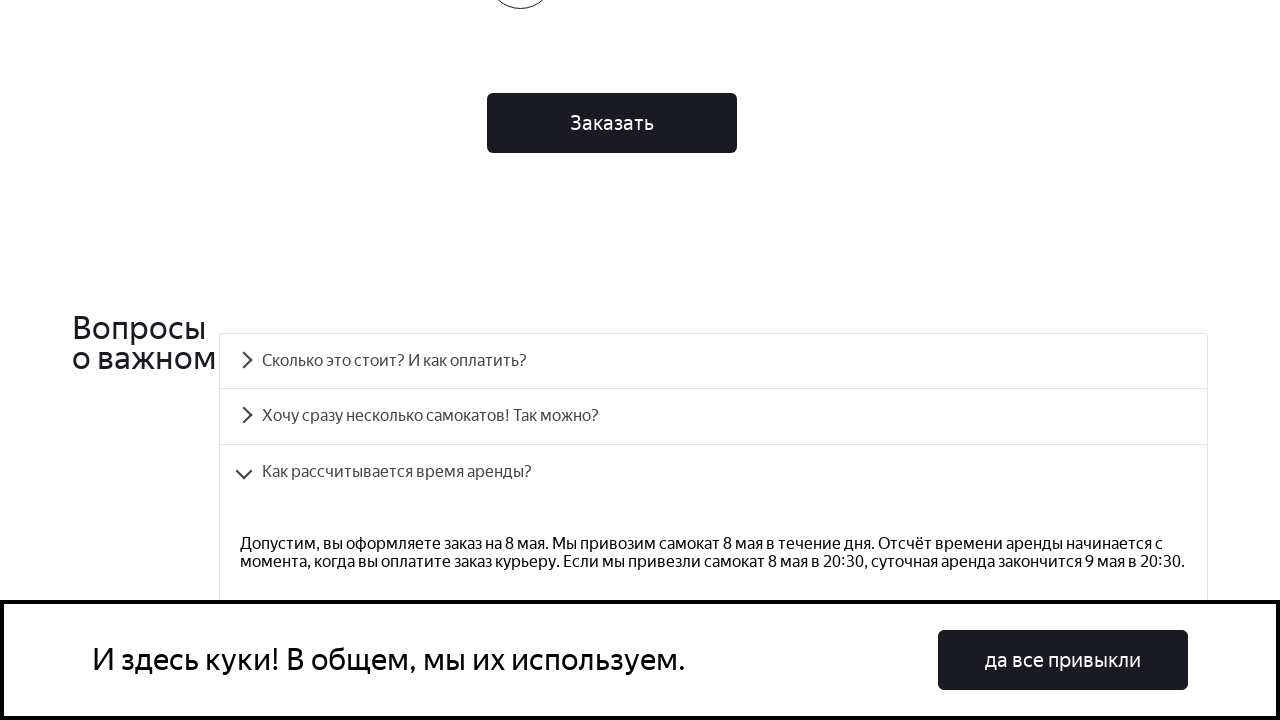

Scrolled to accordion heading 3
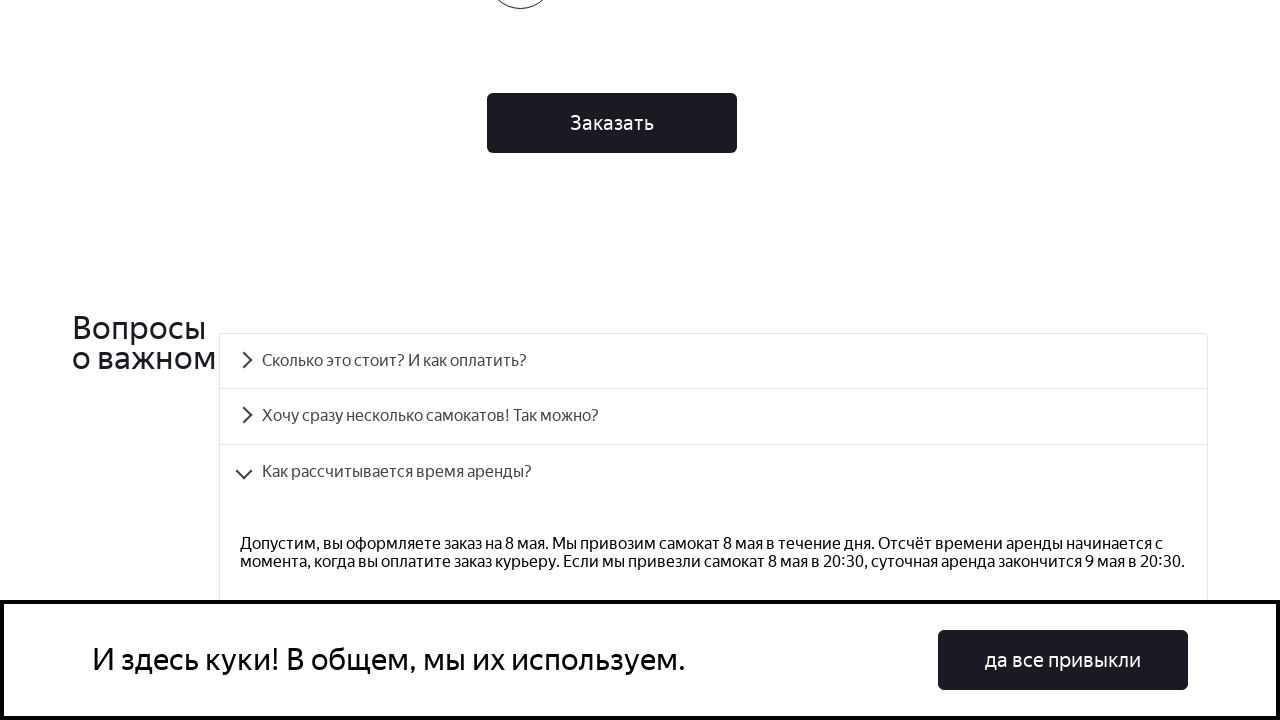

Clicked accordion heading 3 to expand at (714, 361) on #accordion__heading-3
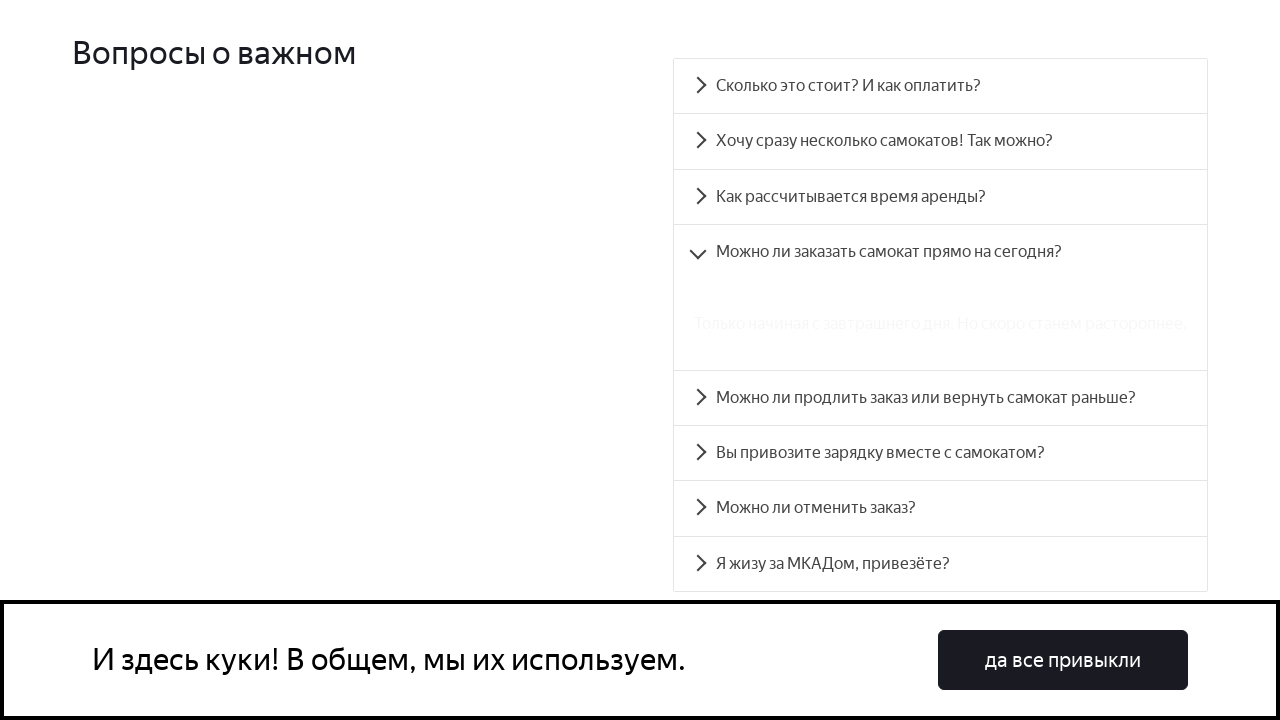

Accordion panel 3 dropdown text is now visible
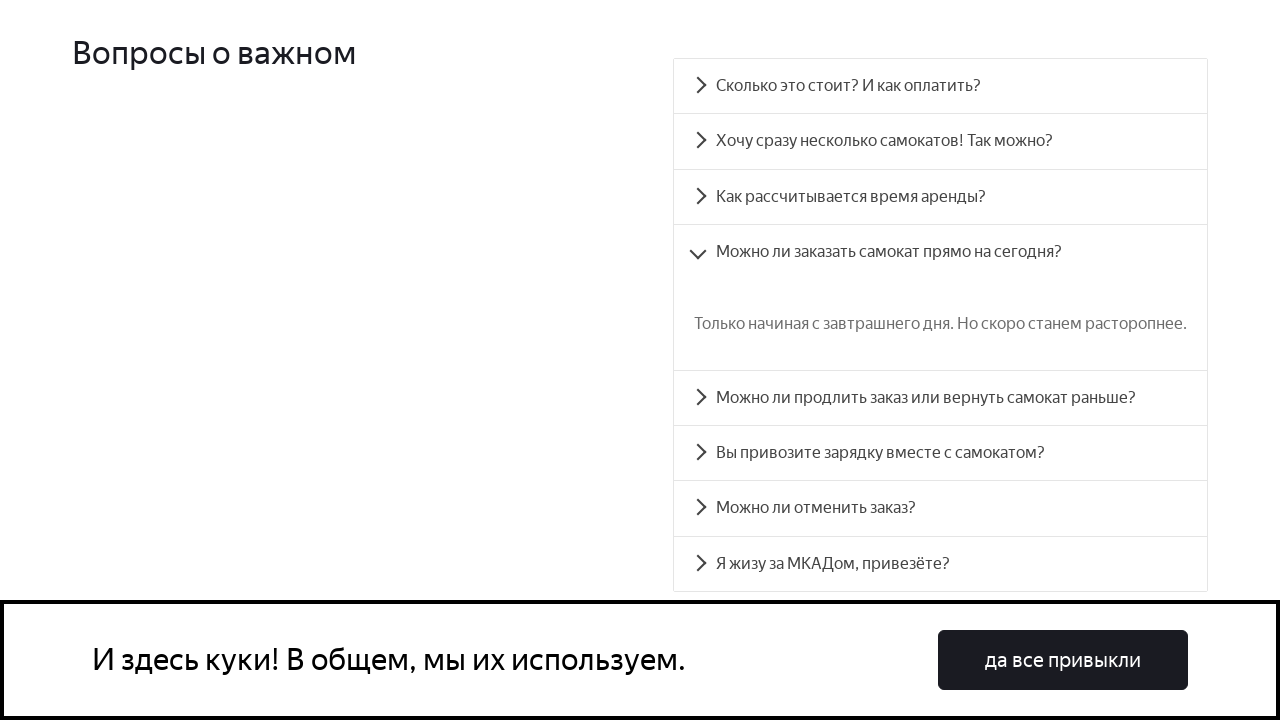

Accordion heading 4 is visible
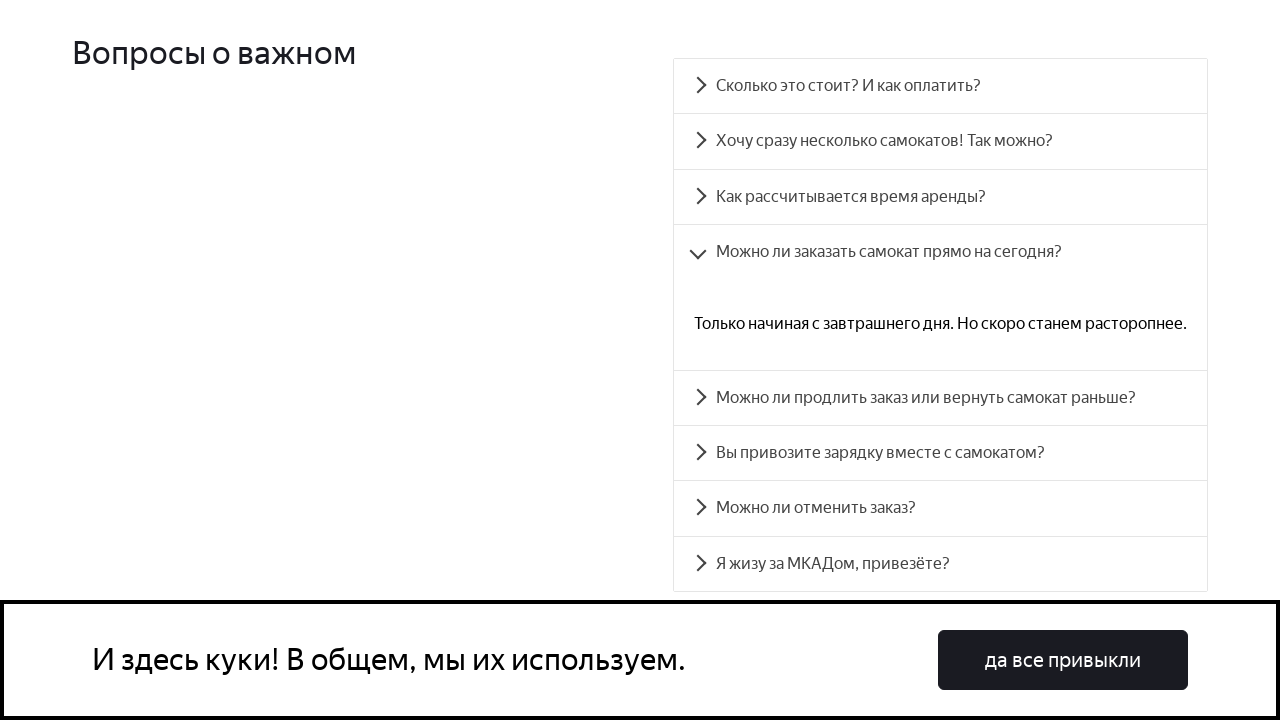

Scrolled to accordion heading 4
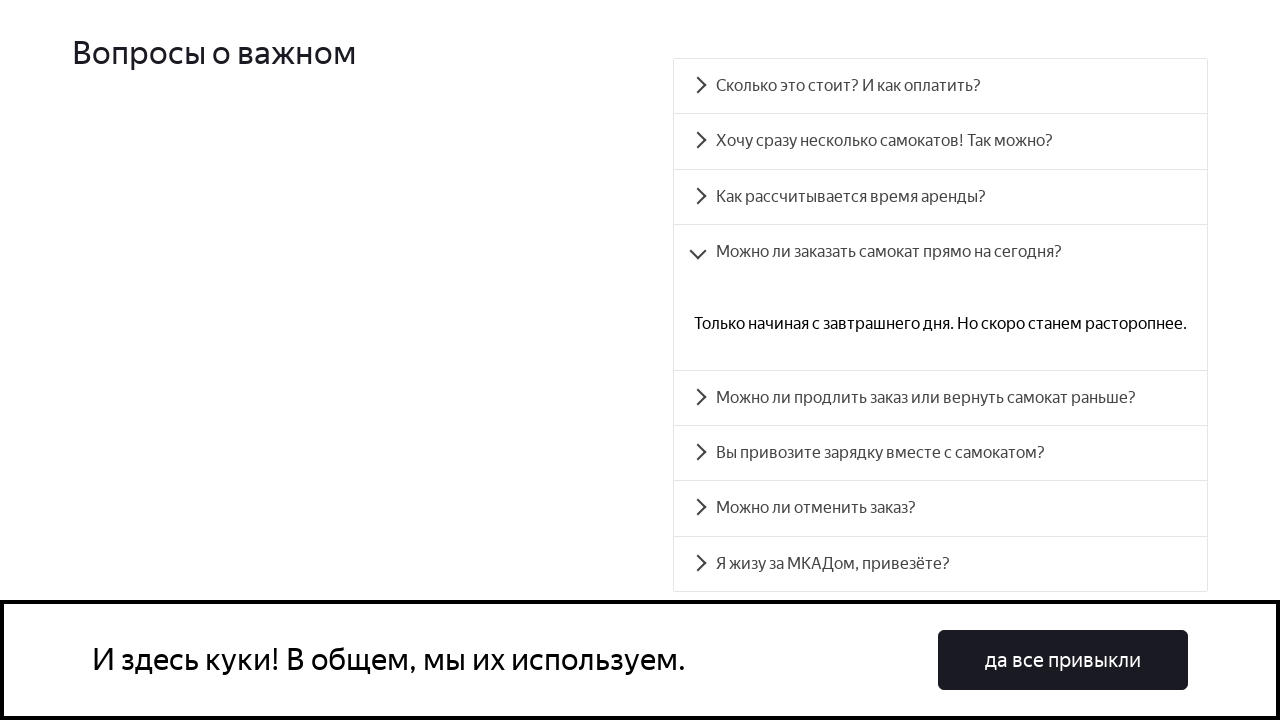

Clicked accordion heading 4 to expand at (940, 398) on #accordion__heading-4
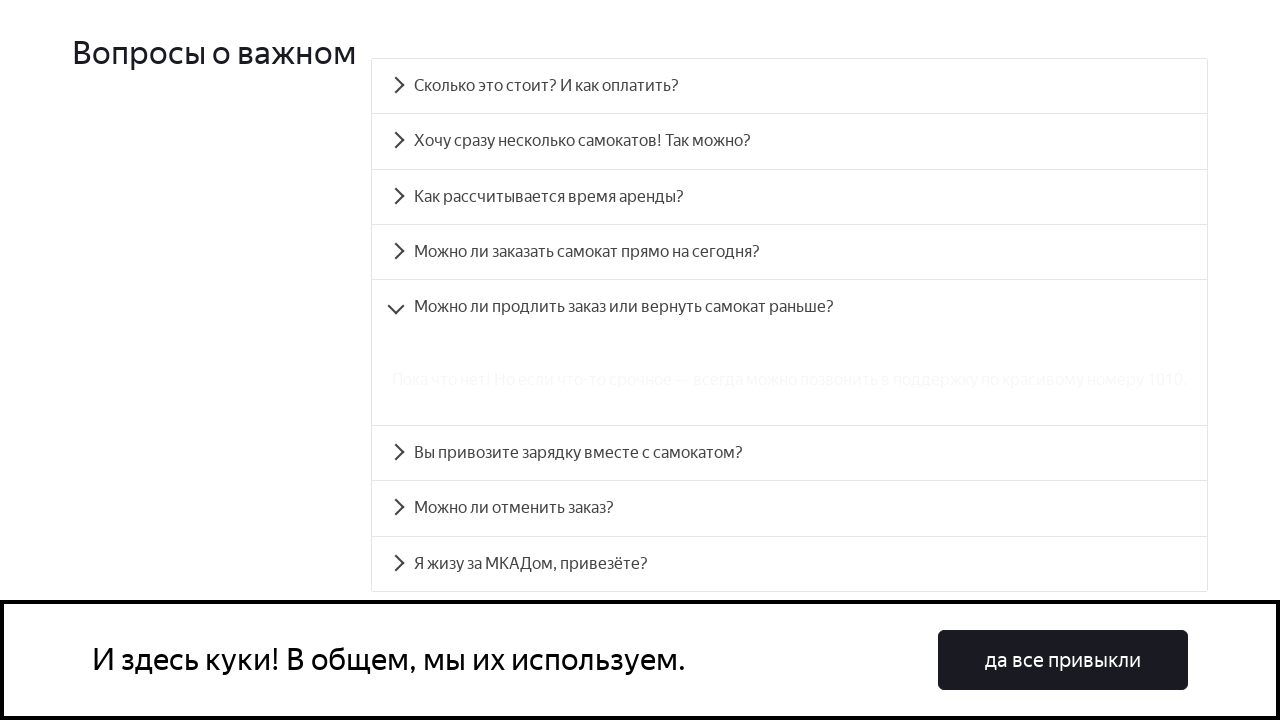

Accordion panel 4 dropdown text is now visible
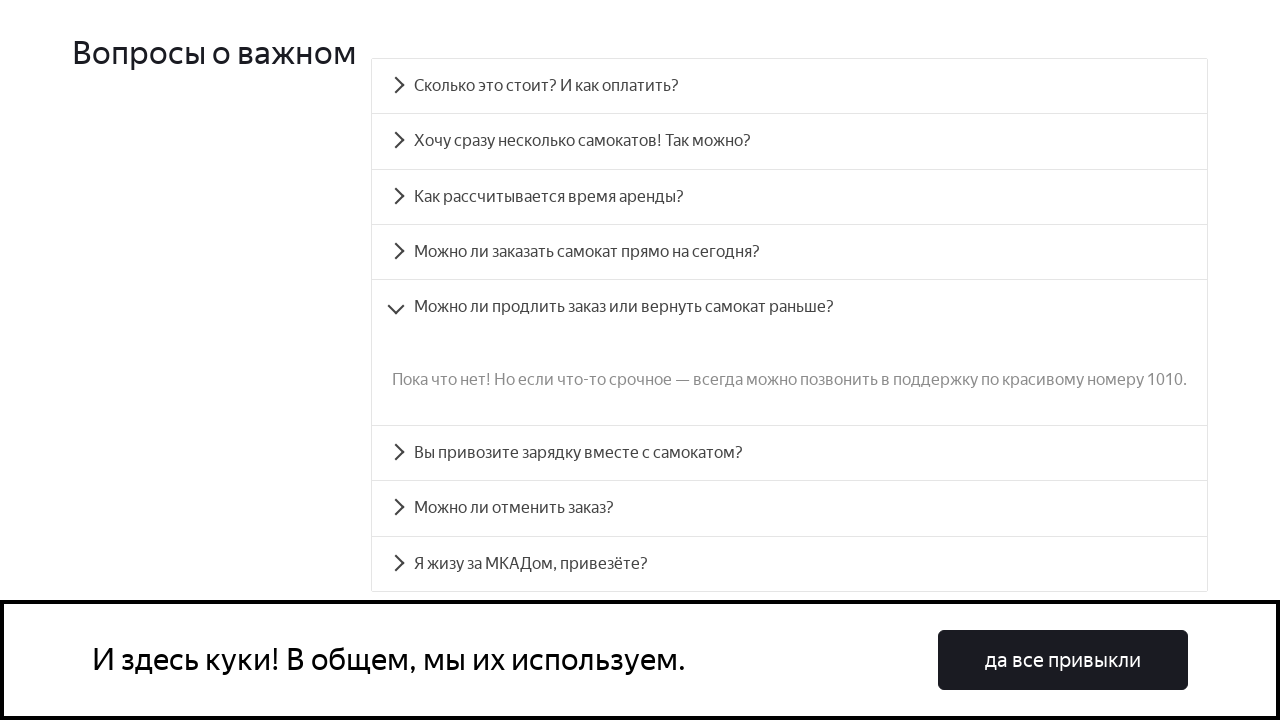

Accordion heading 5 is visible
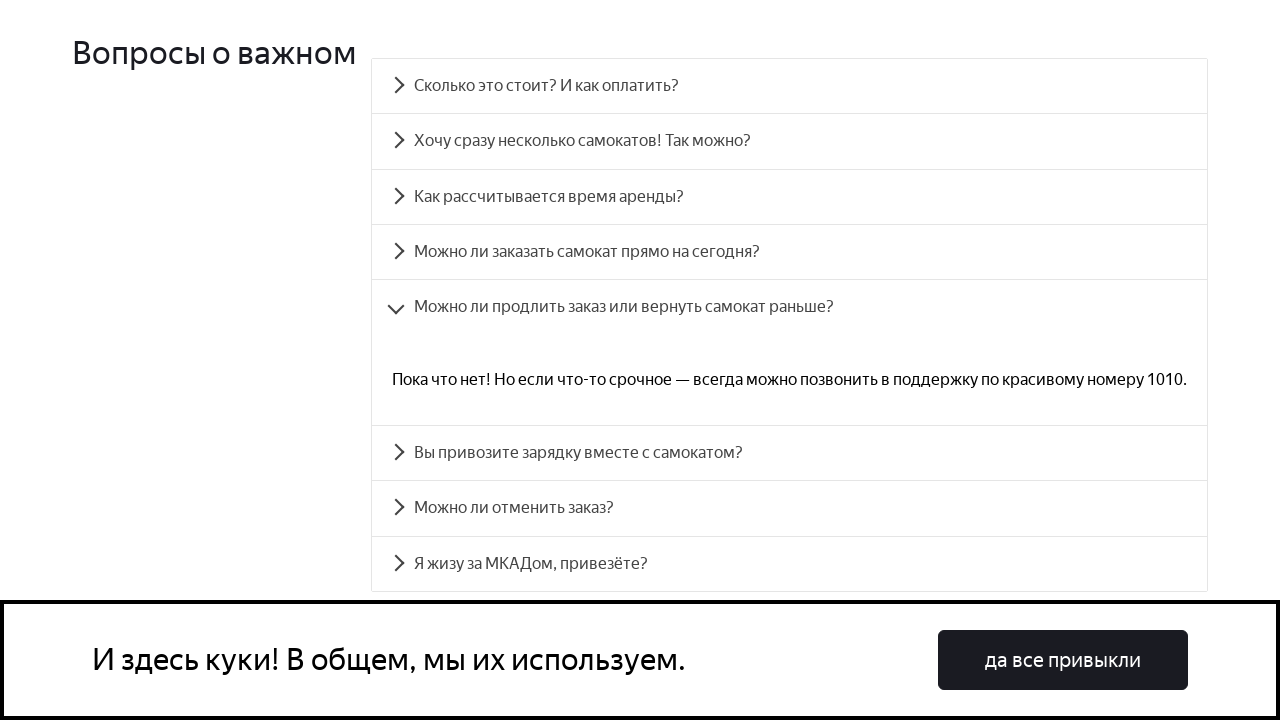

Scrolled to accordion heading 5
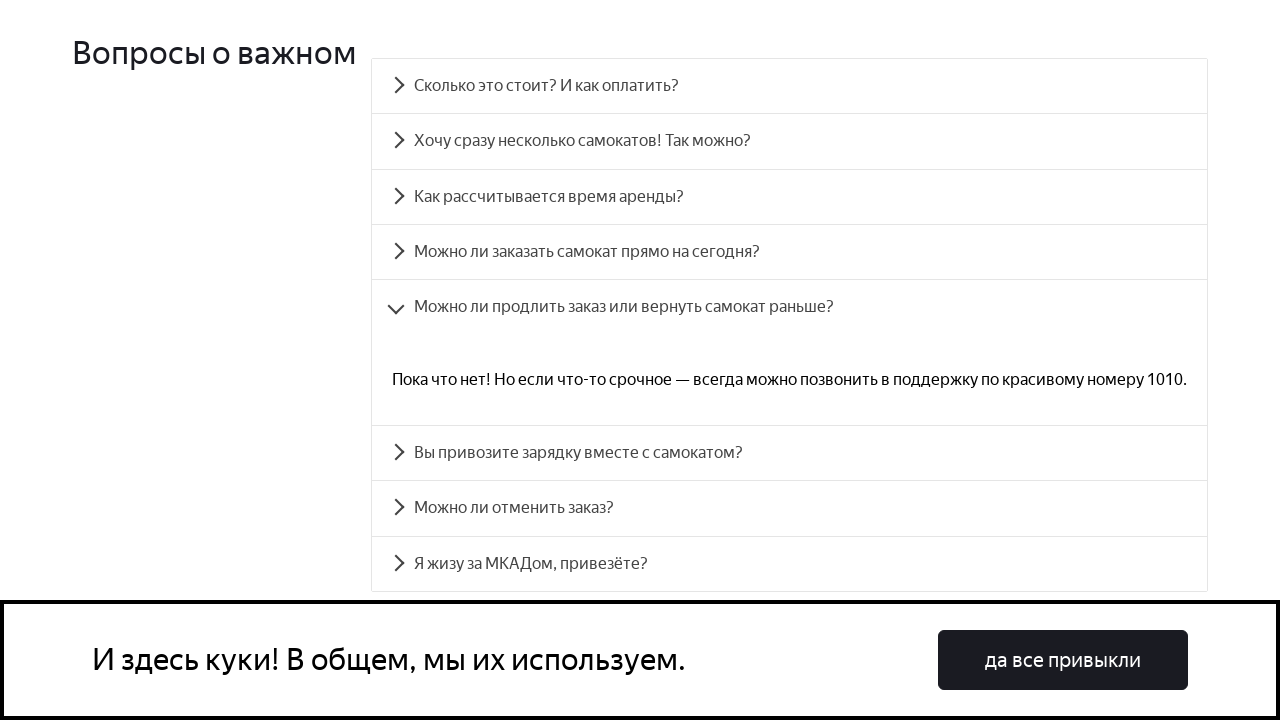

Clicked accordion heading 5 to expand at (790, 453) on #accordion__heading-5
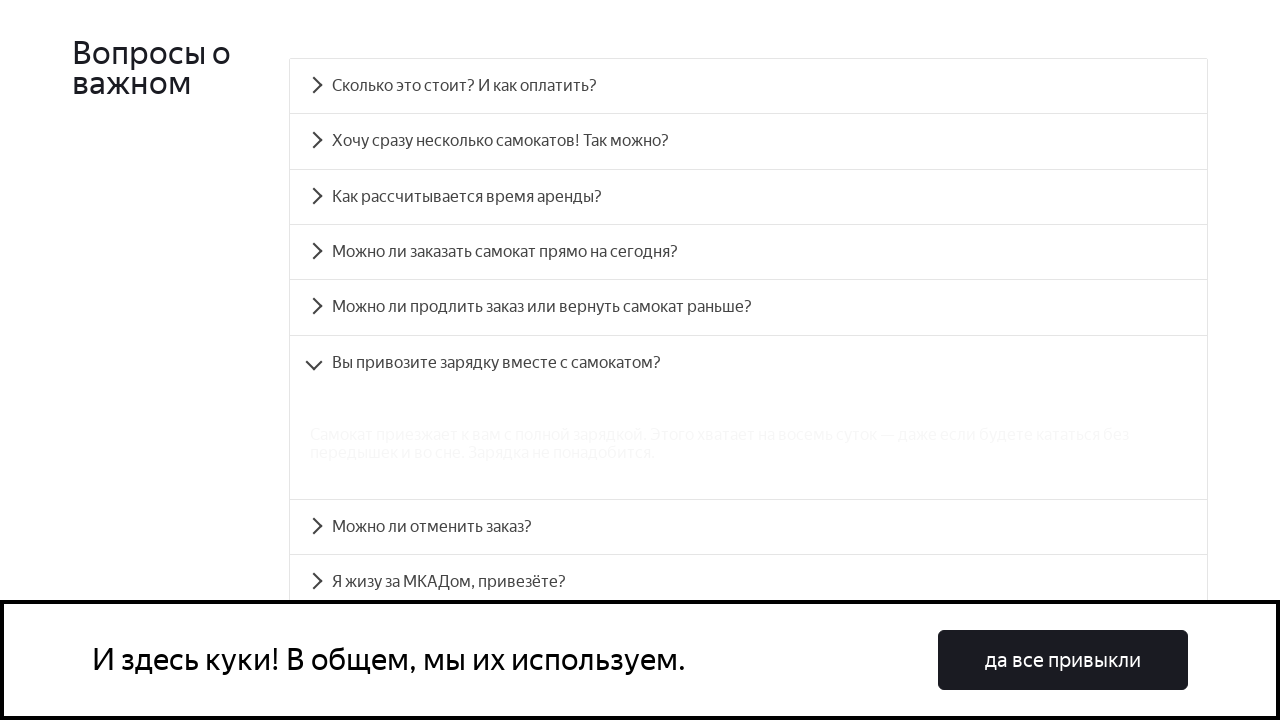

Accordion panel 5 dropdown text is now visible
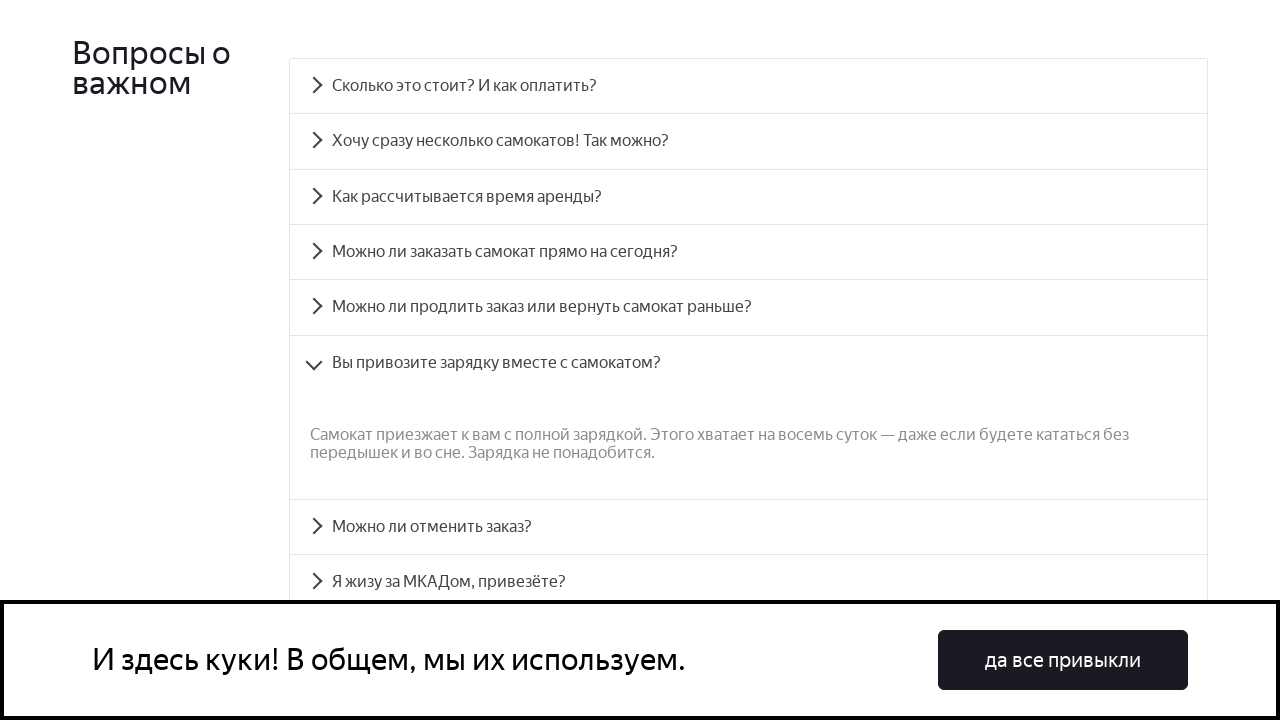

Accordion heading 6 is visible
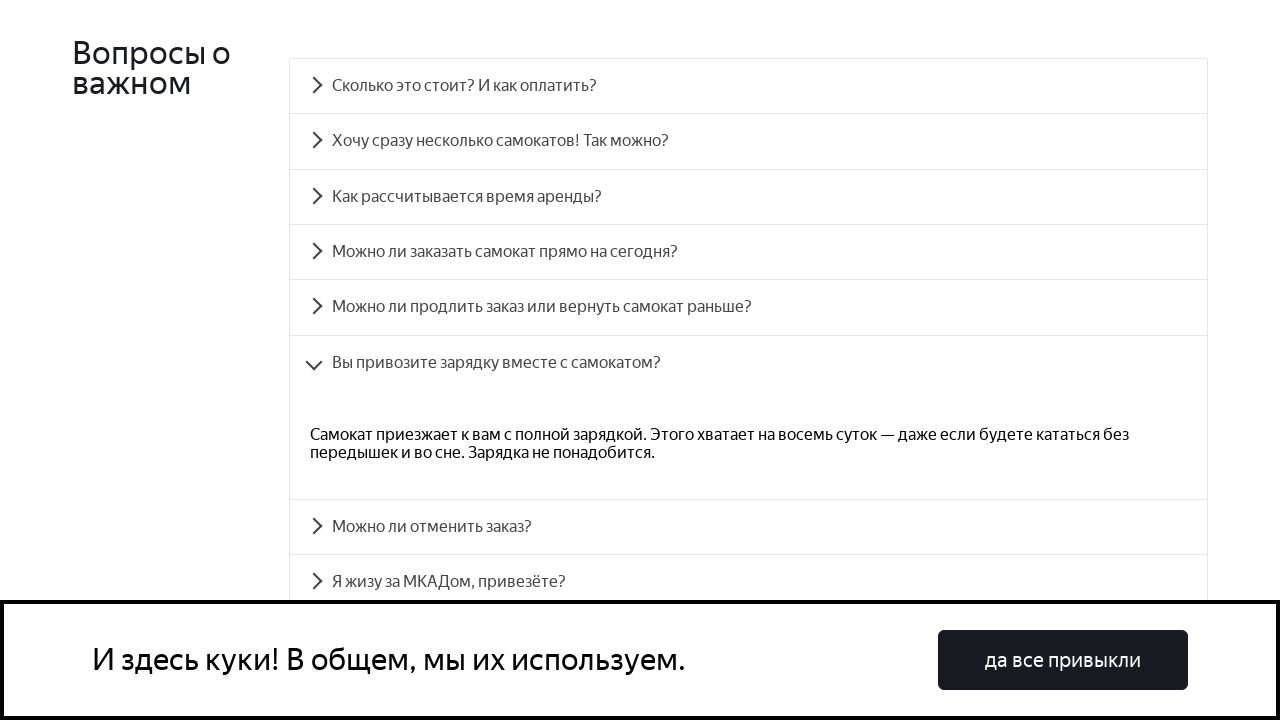

Scrolled to accordion heading 6
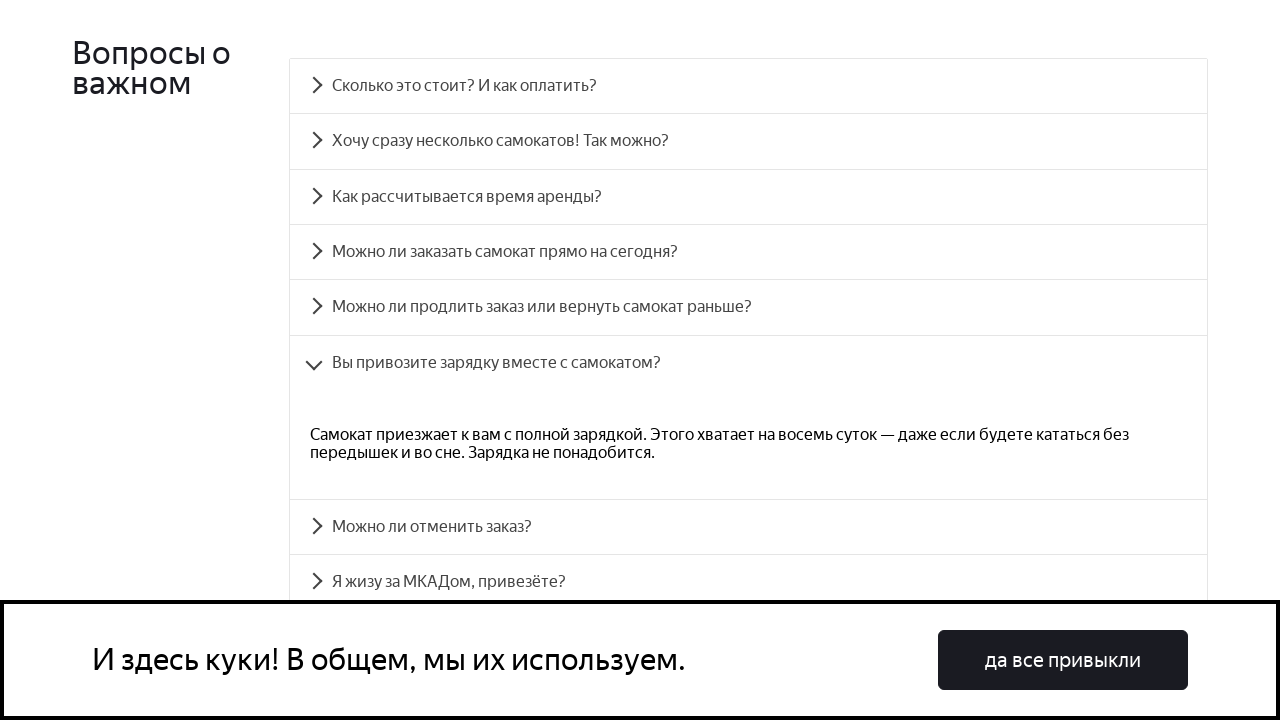

Clicked accordion heading 6 to expand at (748, 527) on #accordion__heading-6
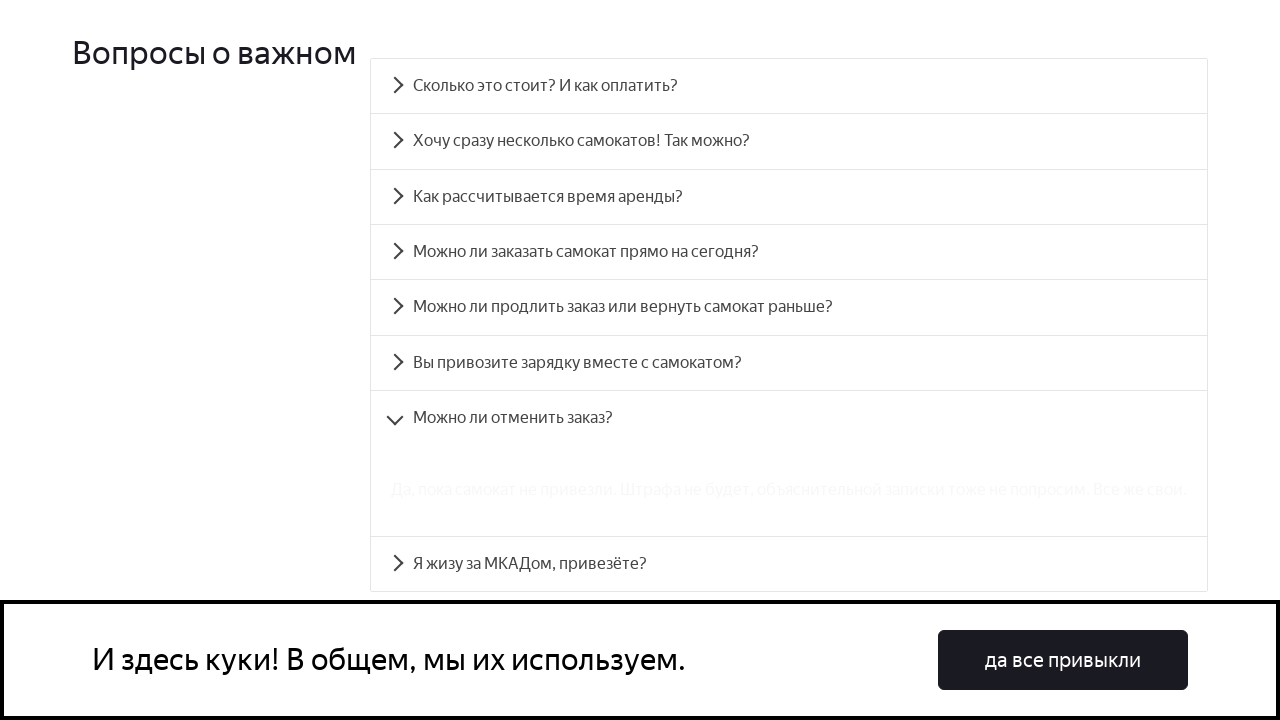

Accordion panel 6 dropdown text is now visible
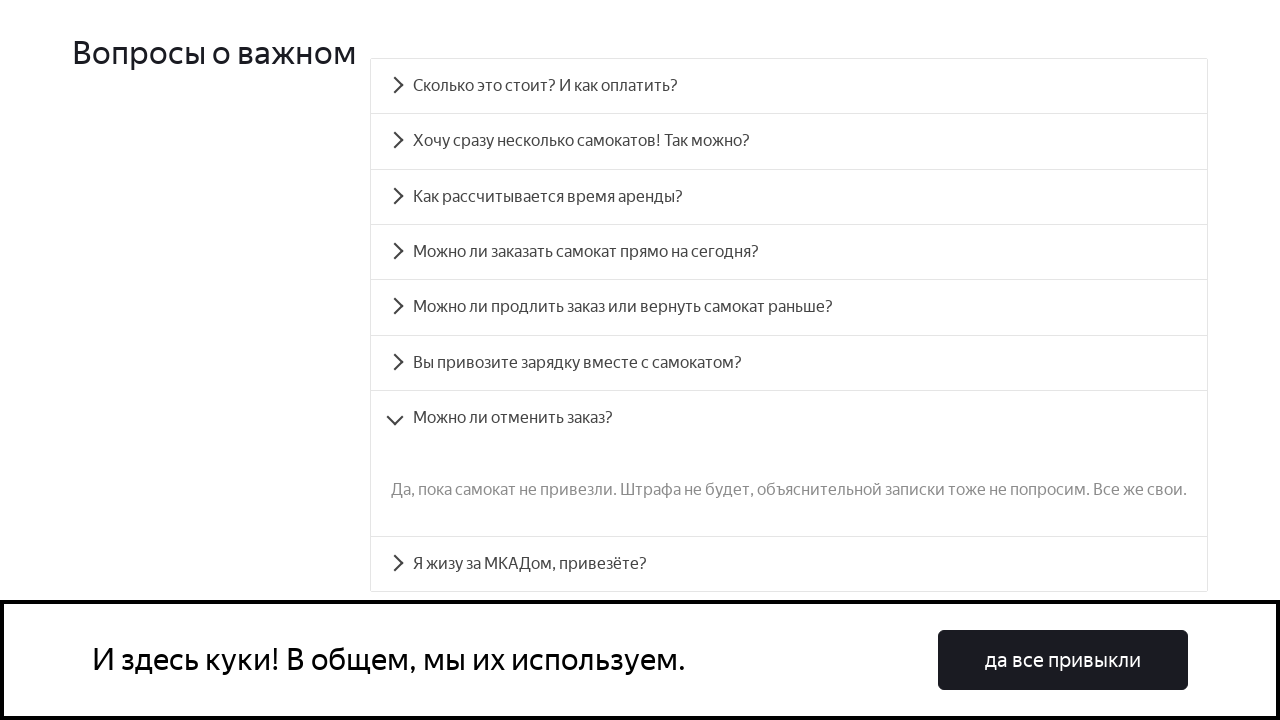

Accordion heading 7 is visible
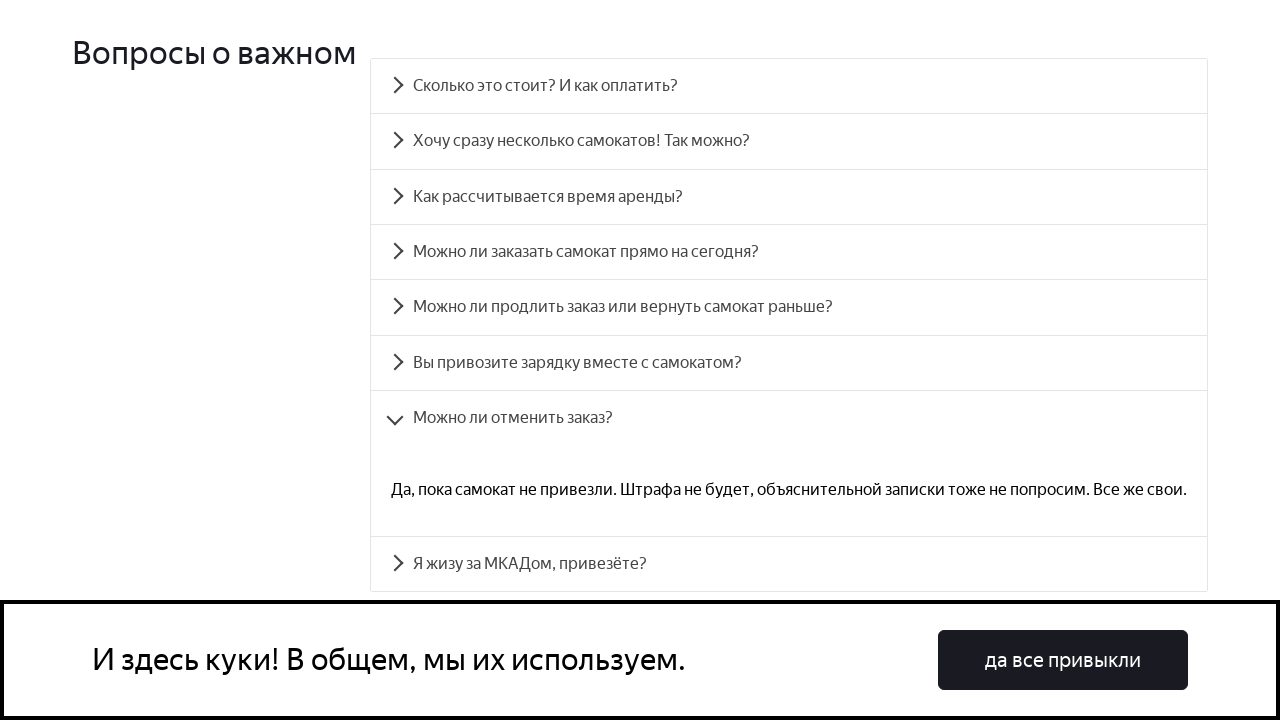

Scrolled to accordion heading 7
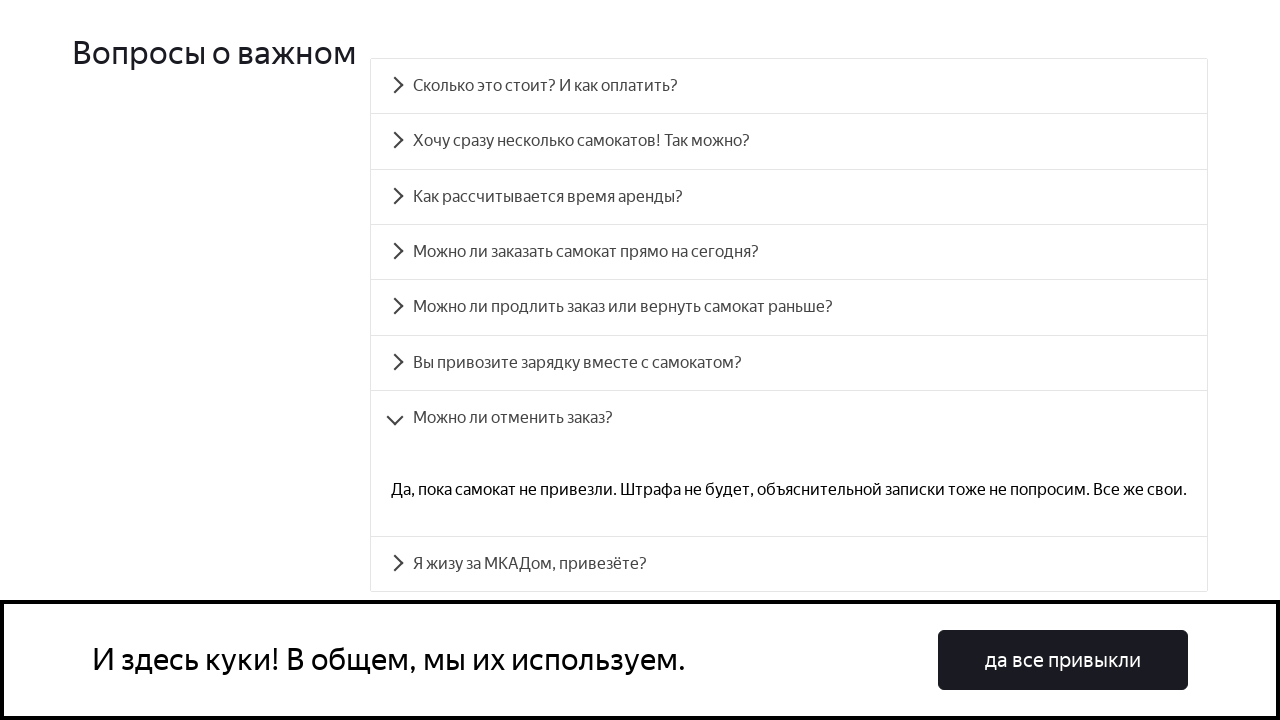

Clicked accordion heading 7 to expand at (789, 564) on #accordion__heading-7
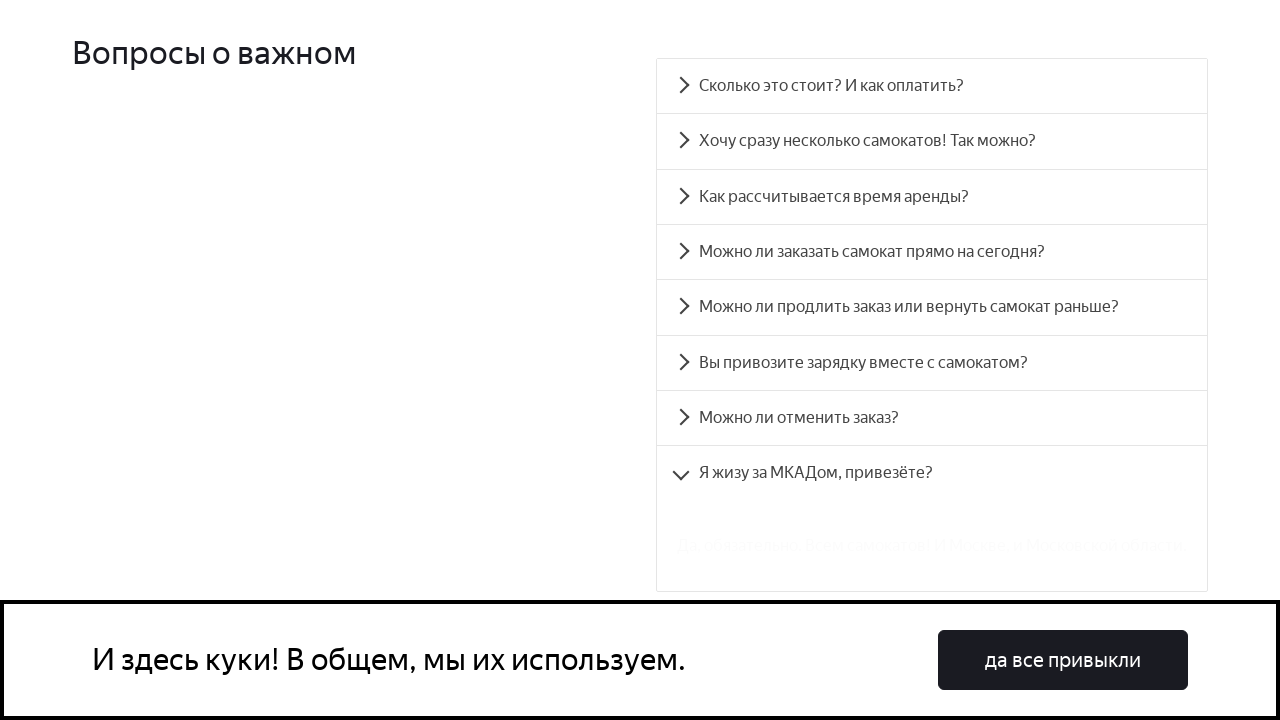

Accordion panel 7 dropdown text is now visible
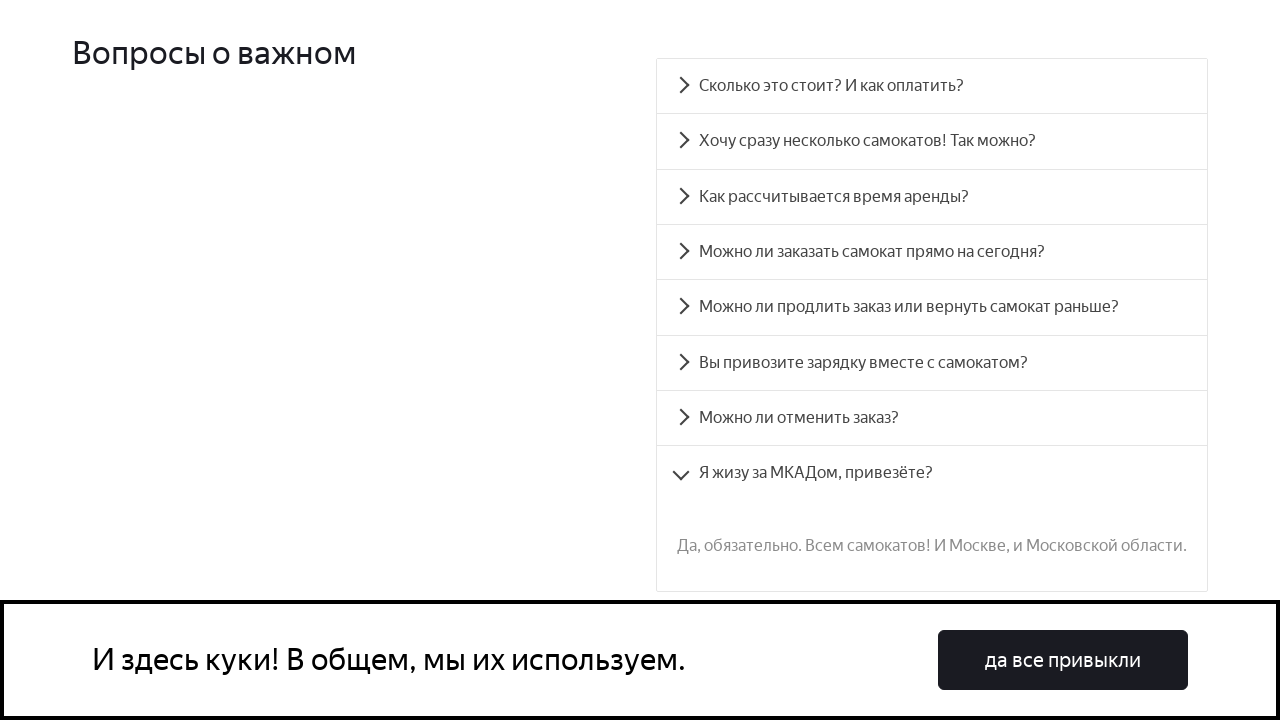

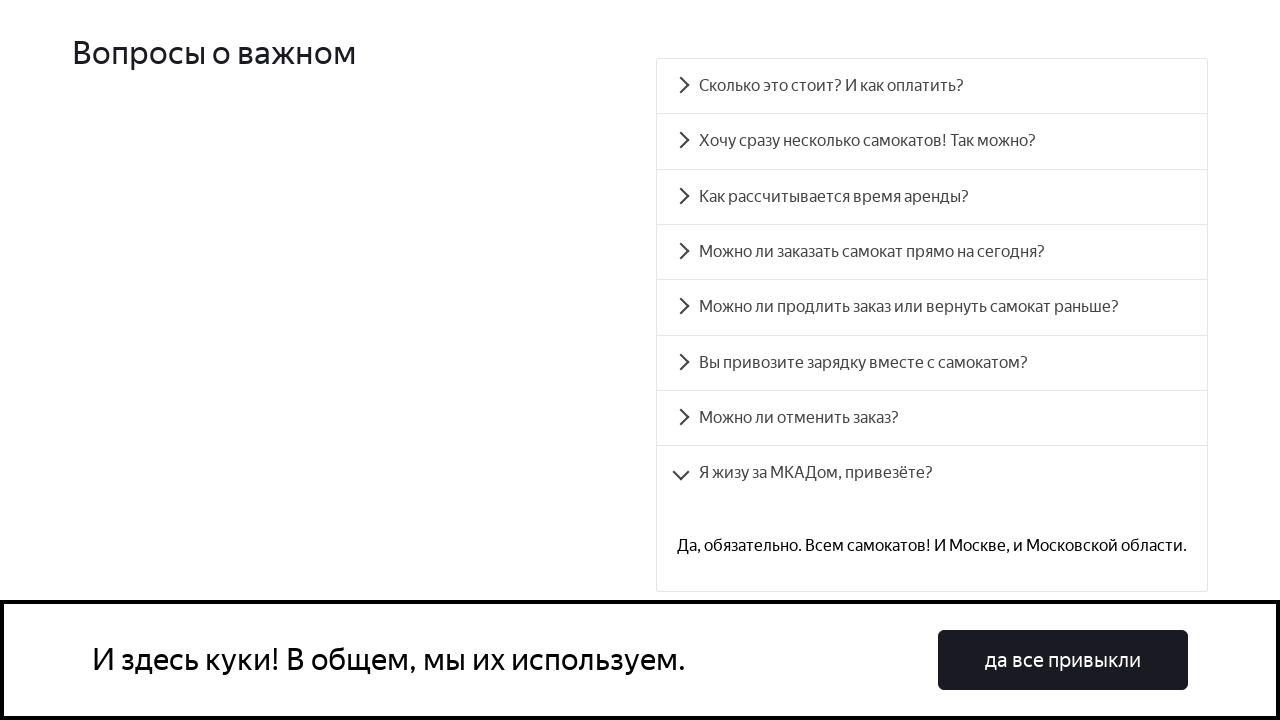